Tests user registration functionality by filling out the signup form with username and password, then verifying successful registration via alert message

Starting URL: https://www.demoblaze.com/

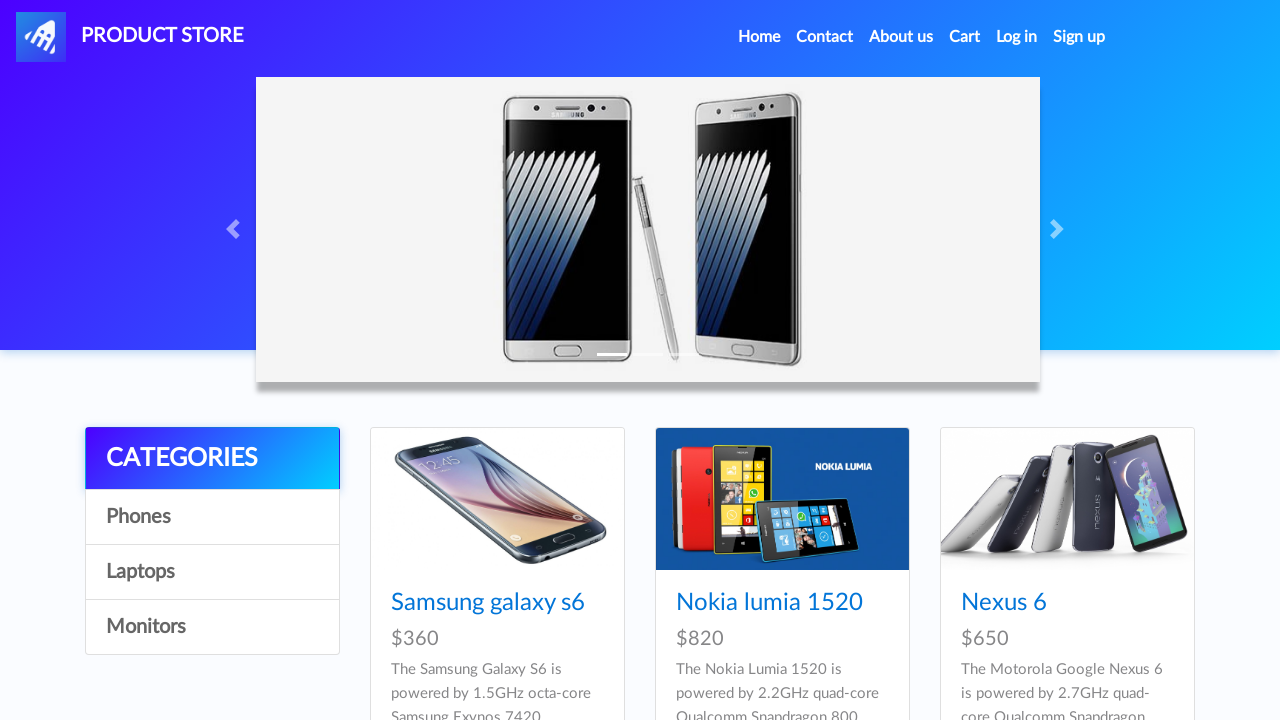

Clicked Sign up button at (1079, 37) on a#signin2
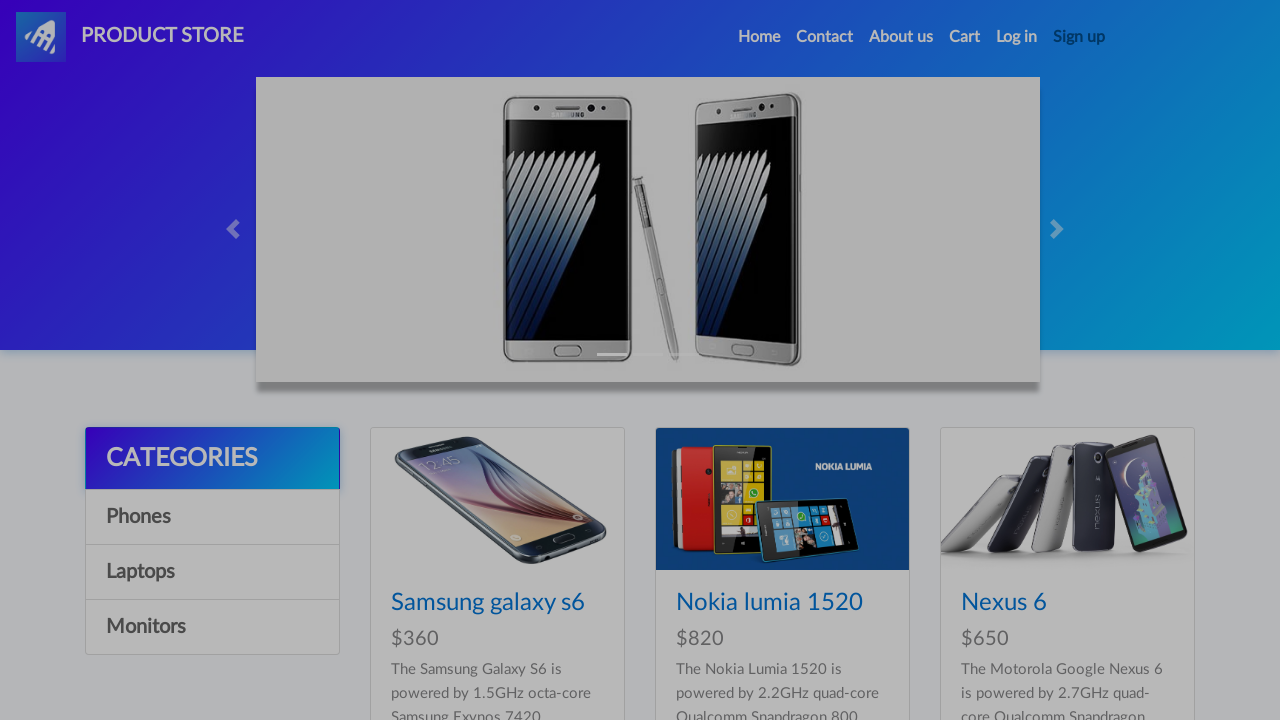

Signup modal loaded and username field is visible
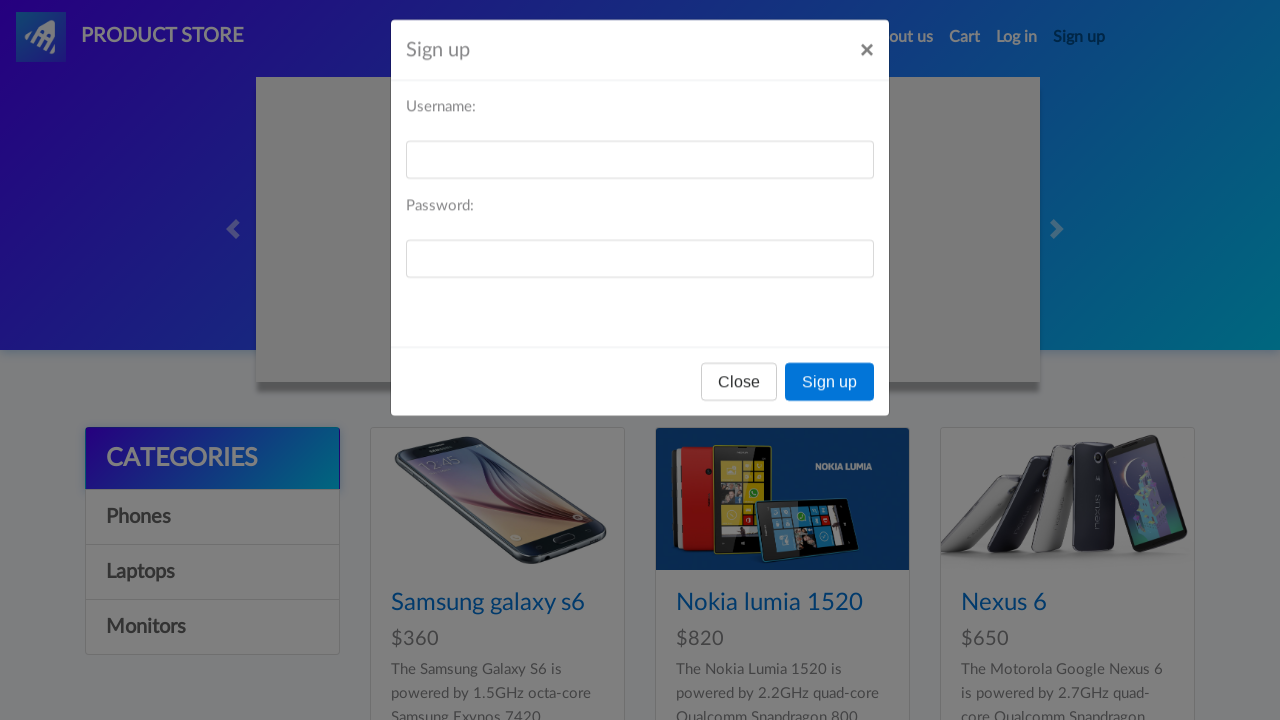

Filled username field with 'testuser8472' on input#sign-username
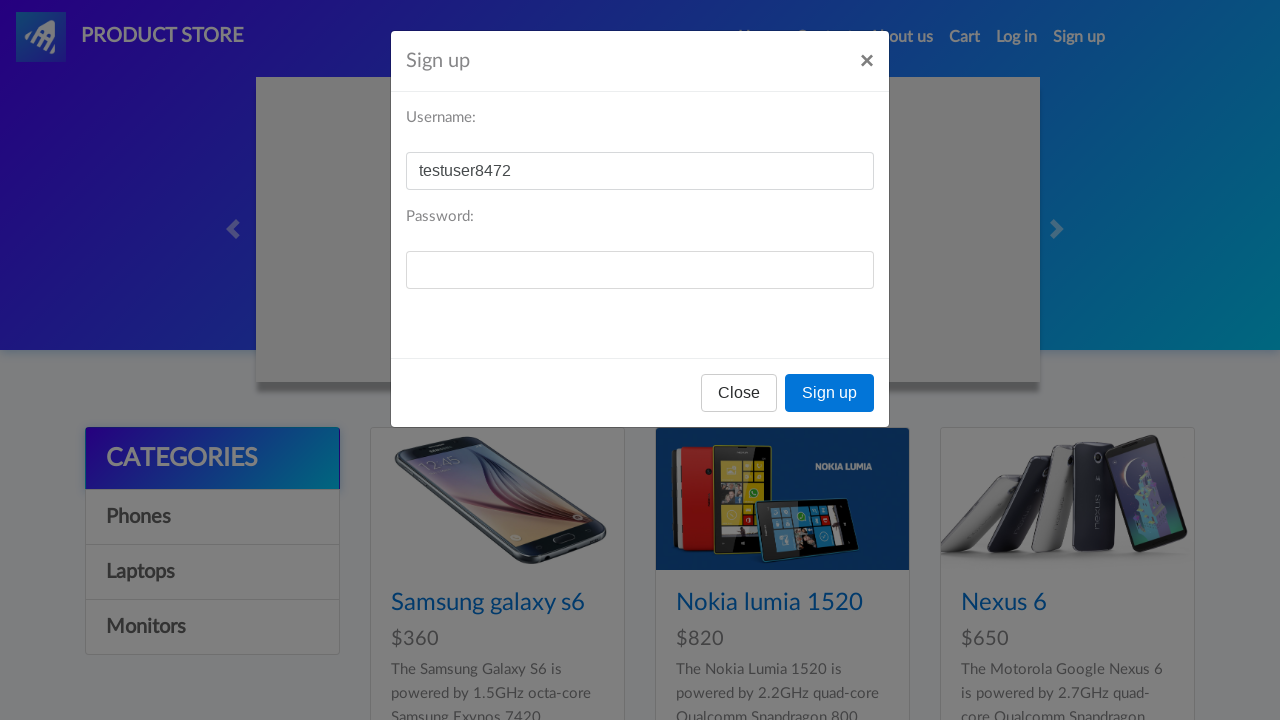

Filled password field with 'TestPass123!' on input#sign-password
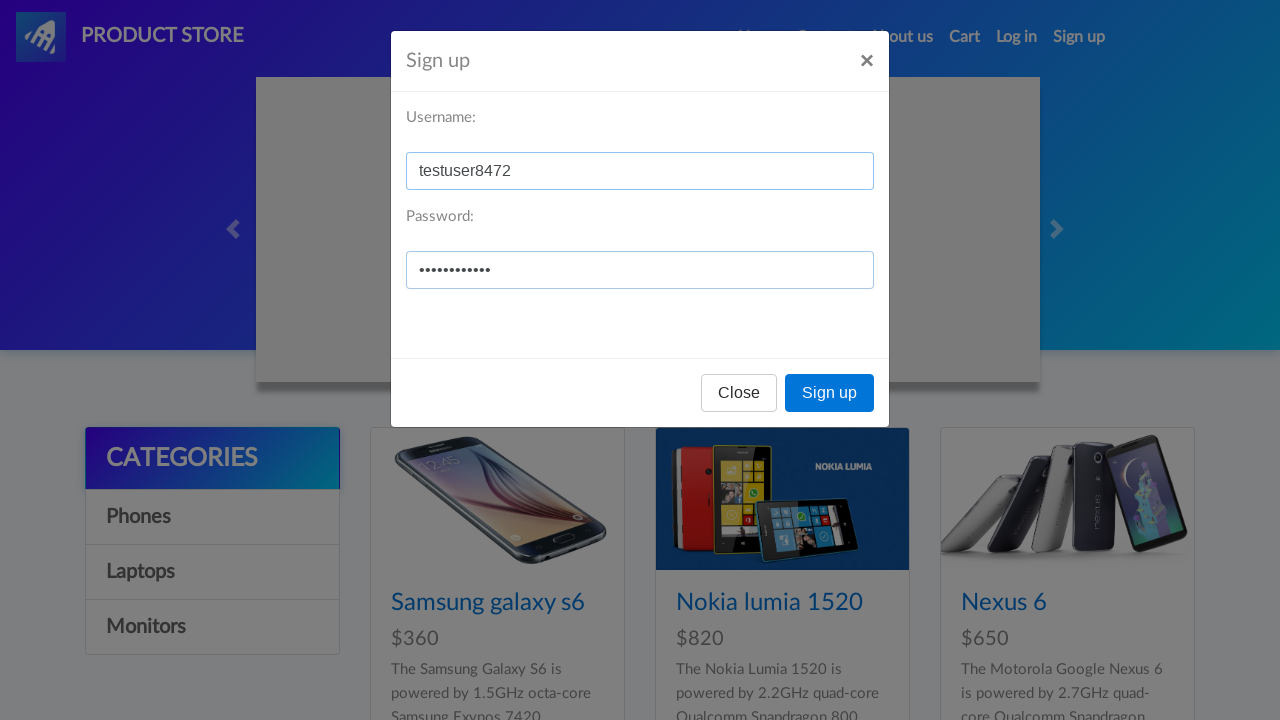

Clicked Sign up submit button at (830, 393) on button:text('Sign up')
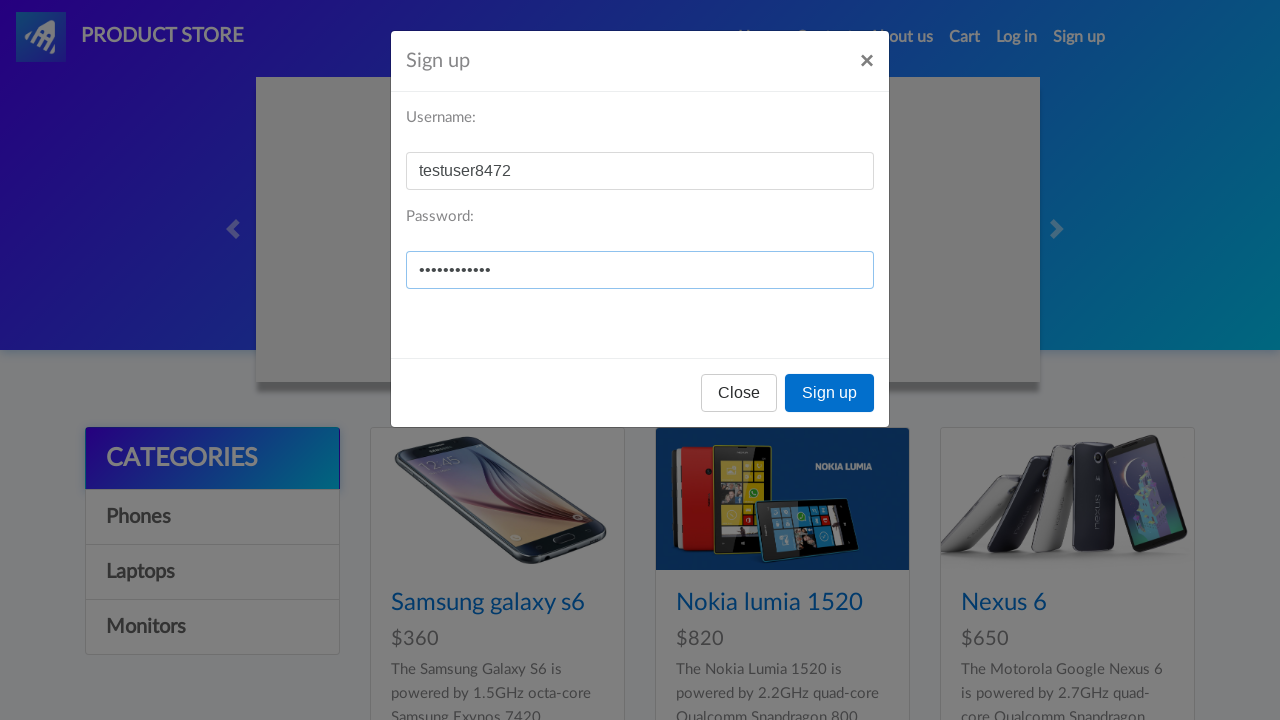

Handled alert dialog and confirmed successful registration
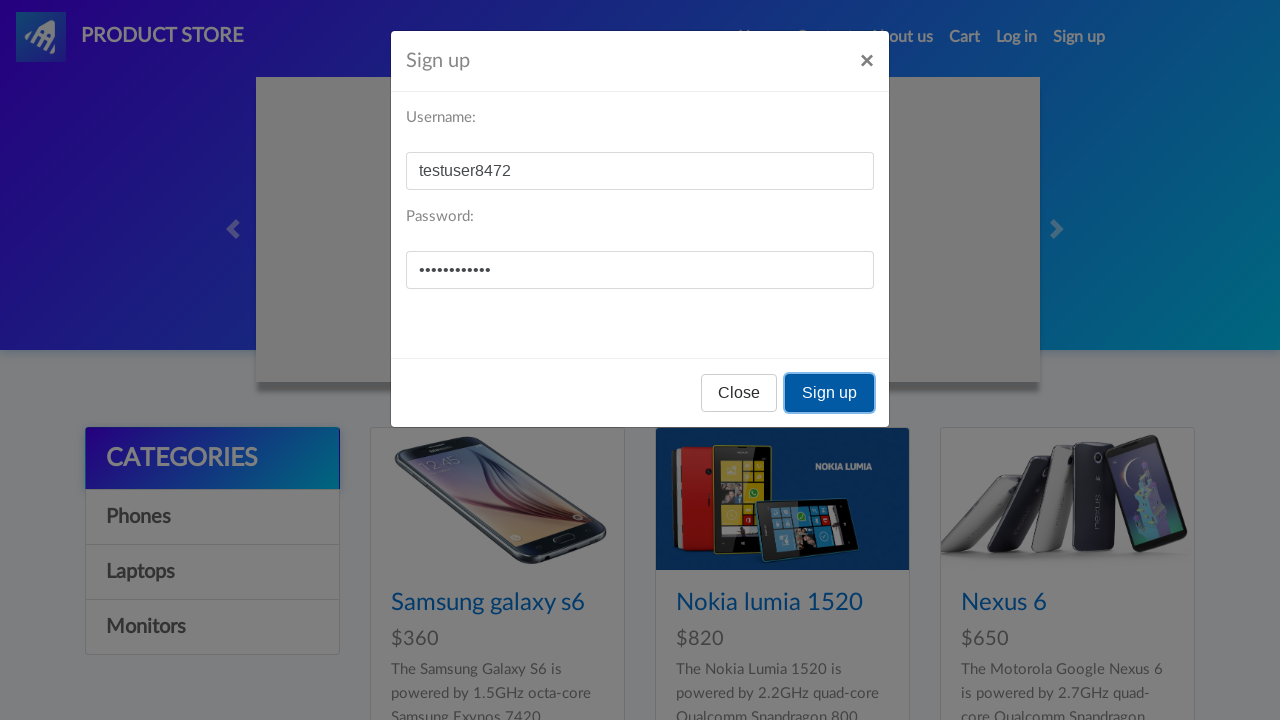

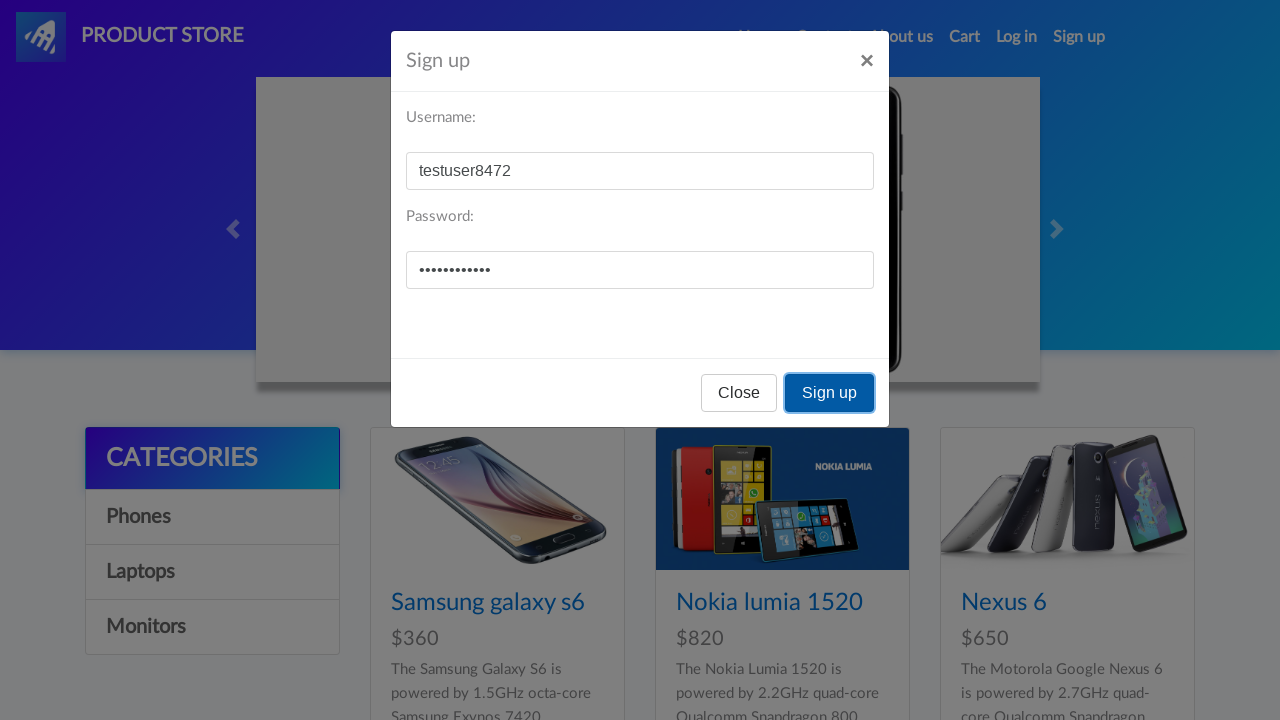